Tests submitting an answer on a Stepik lesson page by filling in a textarea with a response and clicking the submit button

Starting URL: https://stepik.org/lesson/25969/step/12

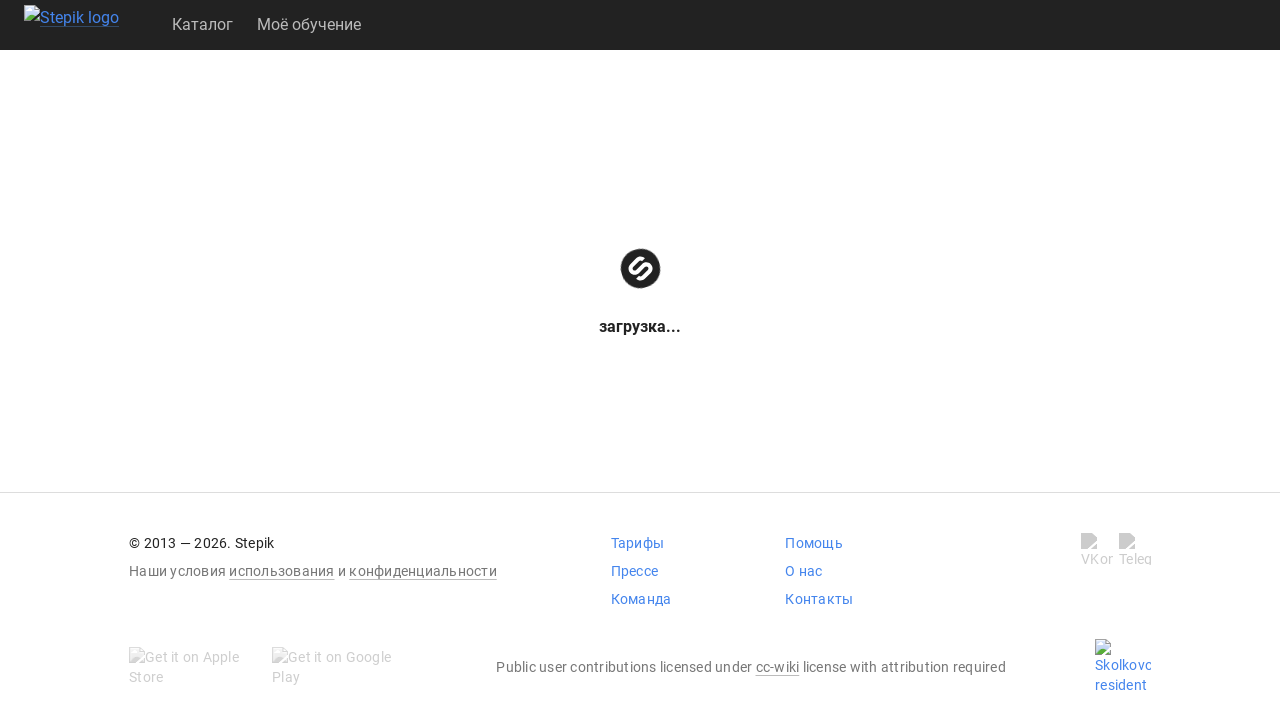

Waited for textarea to be available
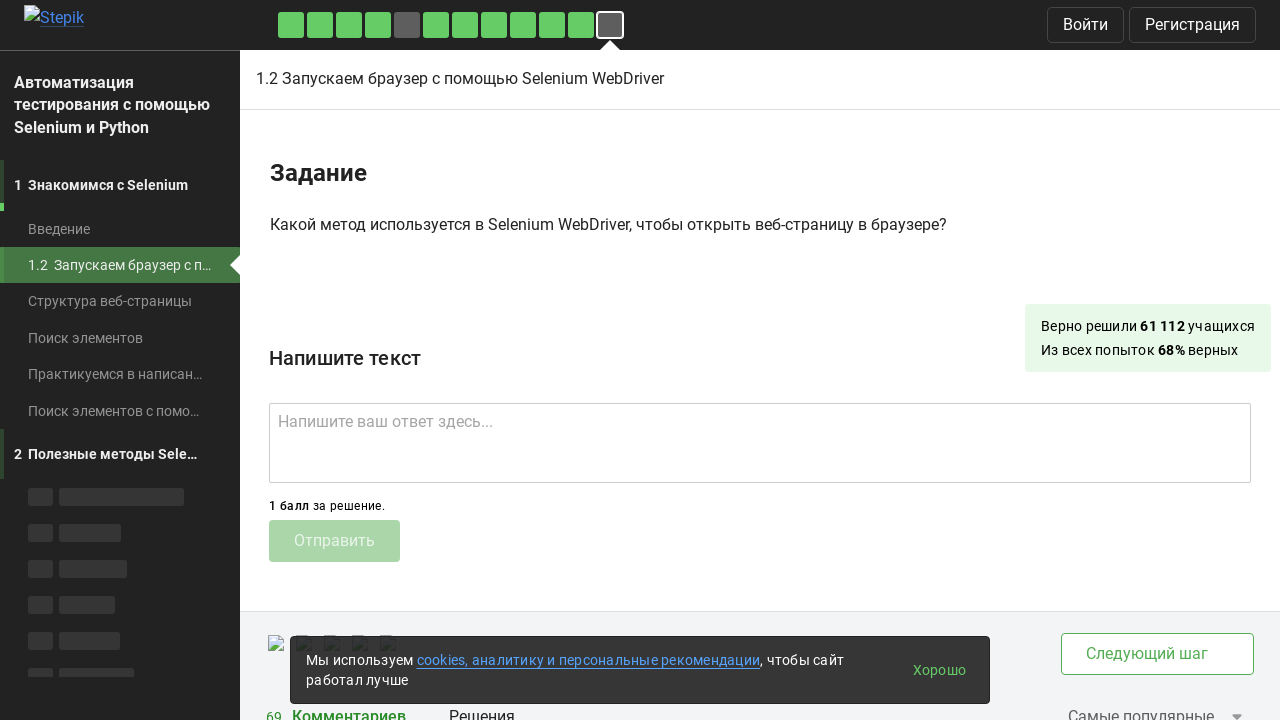

Filled textarea with answer 'get()' on .textarea
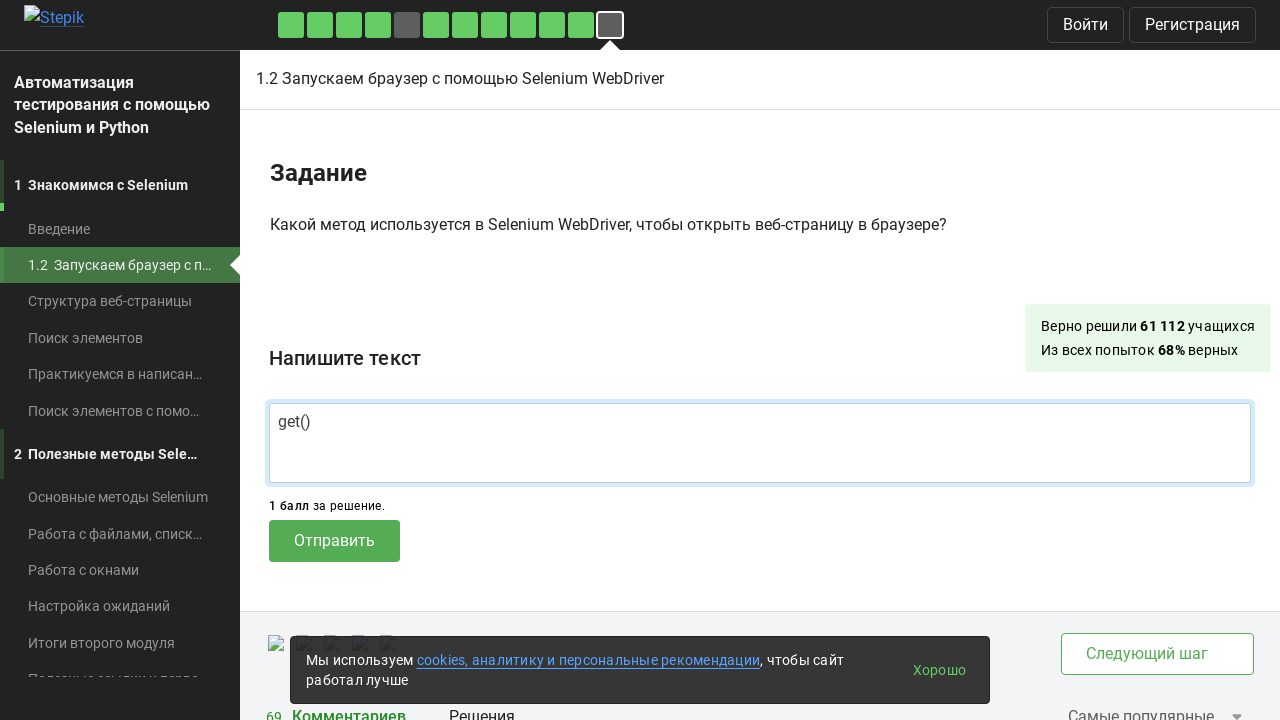

Clicked submit button to submit lesson answer at (334, 541) on .submit-submission
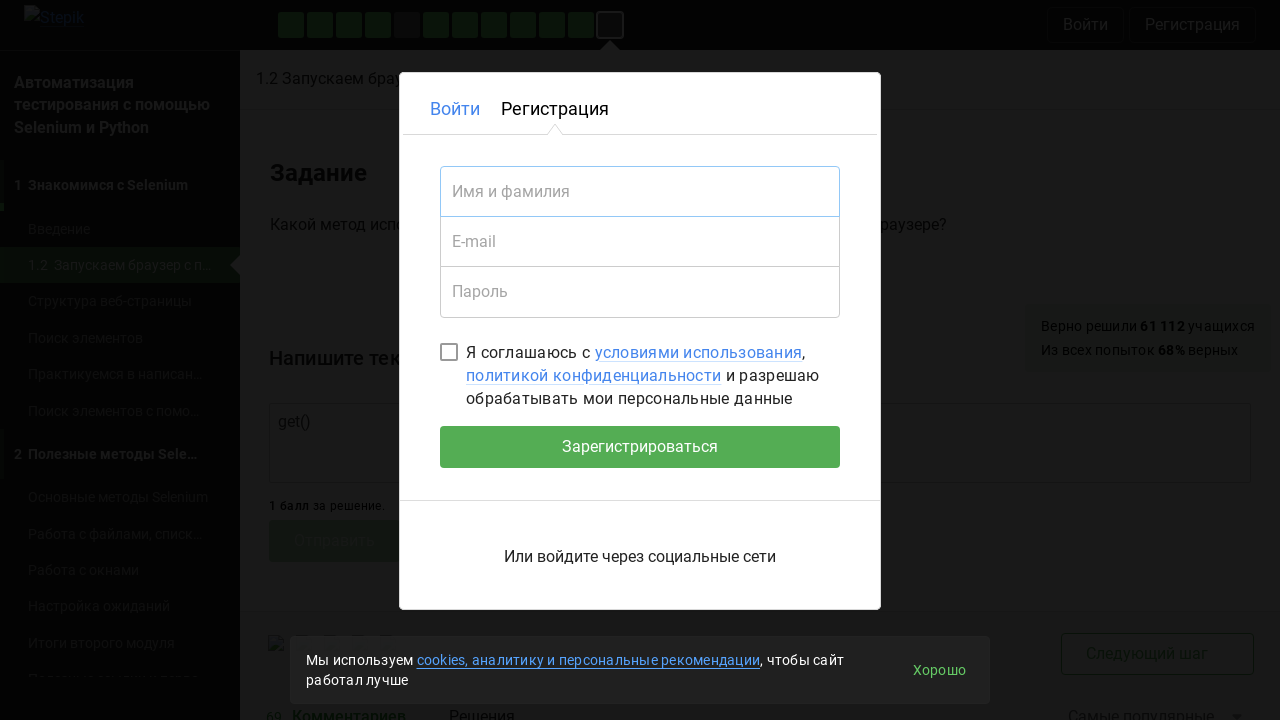

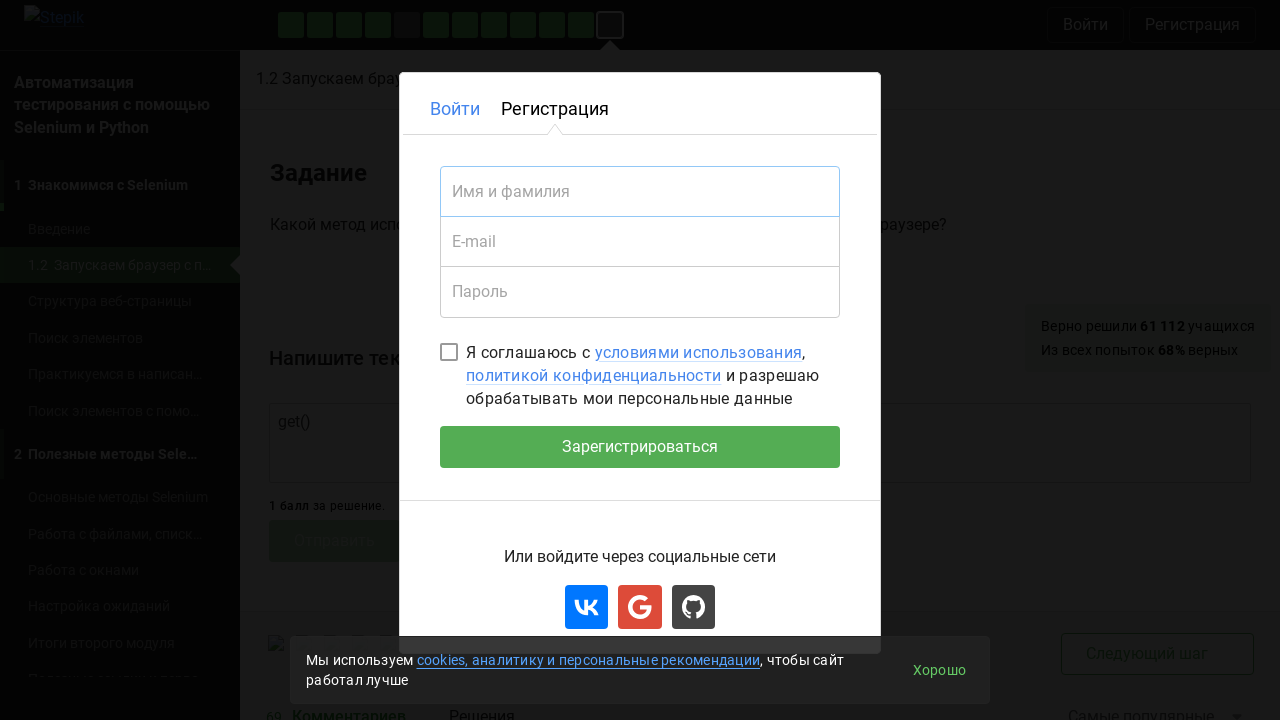